Tests hover functionality by hovering over an avatar image and verifying that additional user information (caption) appears on hover.

Starting URL: http://the-internet.herokuapp.com/hovers

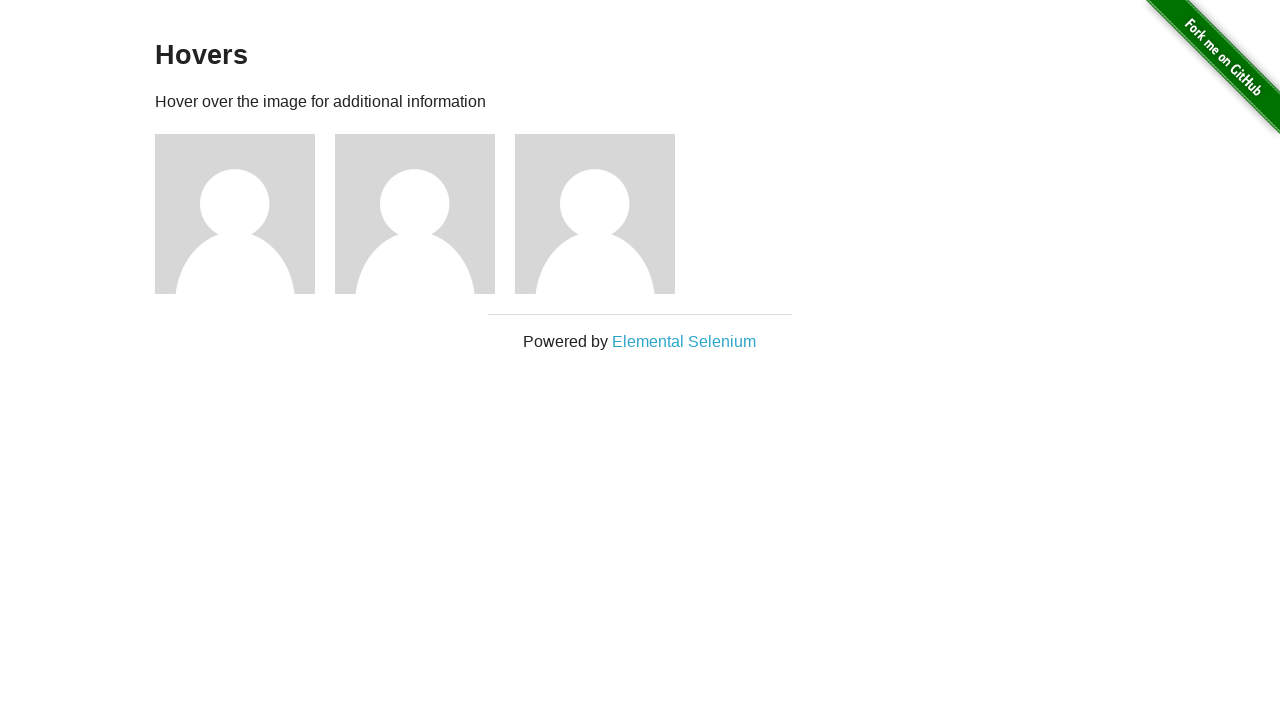

Located the first avatar figure element
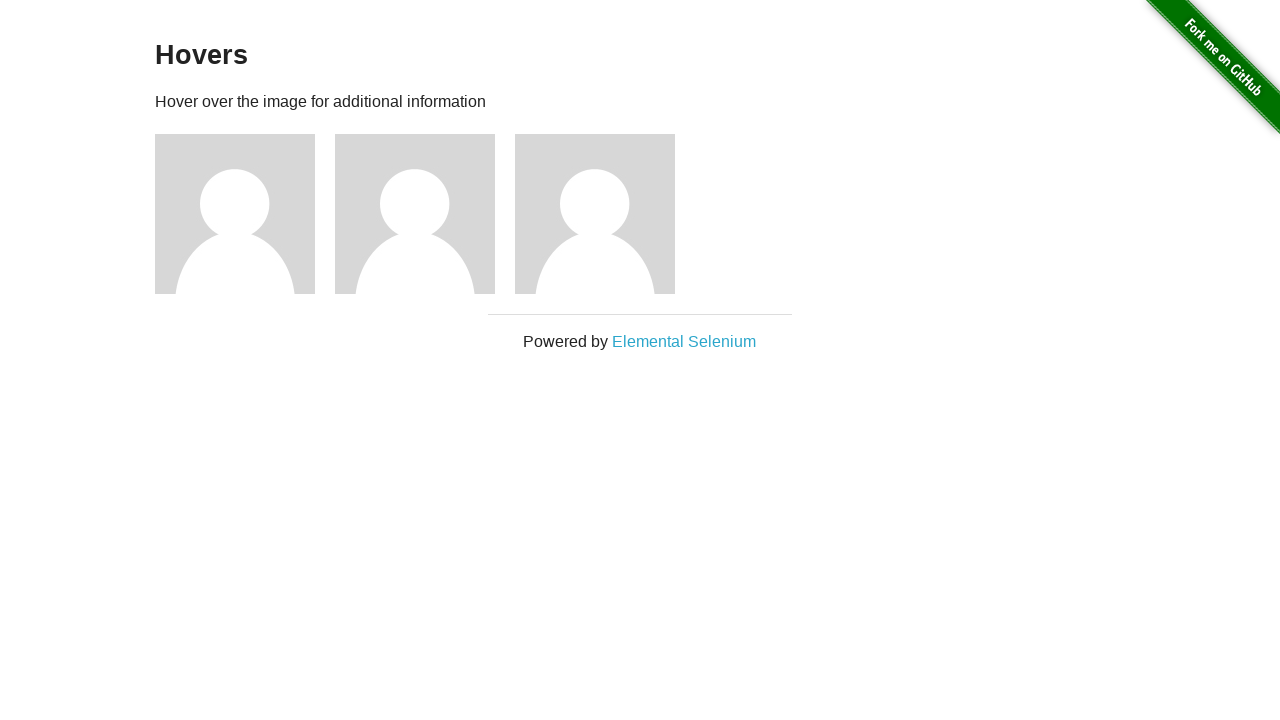

Hovered over the avatar image at (245, 214) on .figure >> nth=0
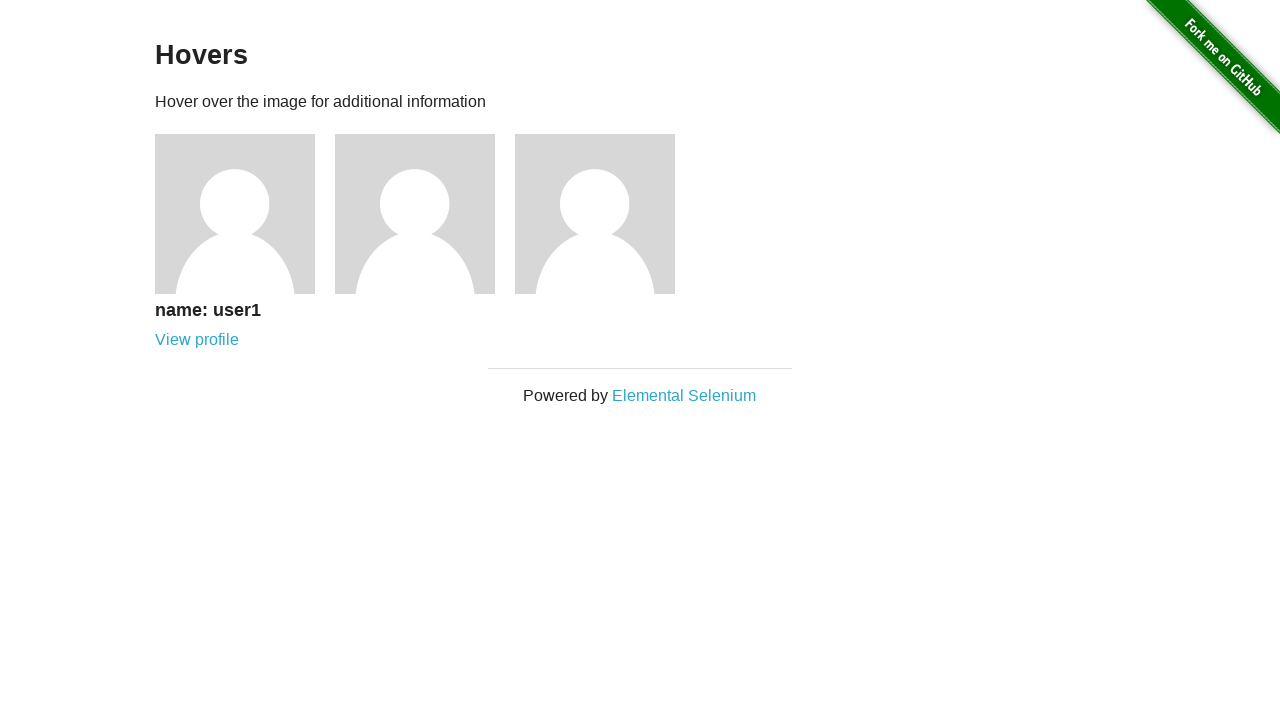

Located the caption element
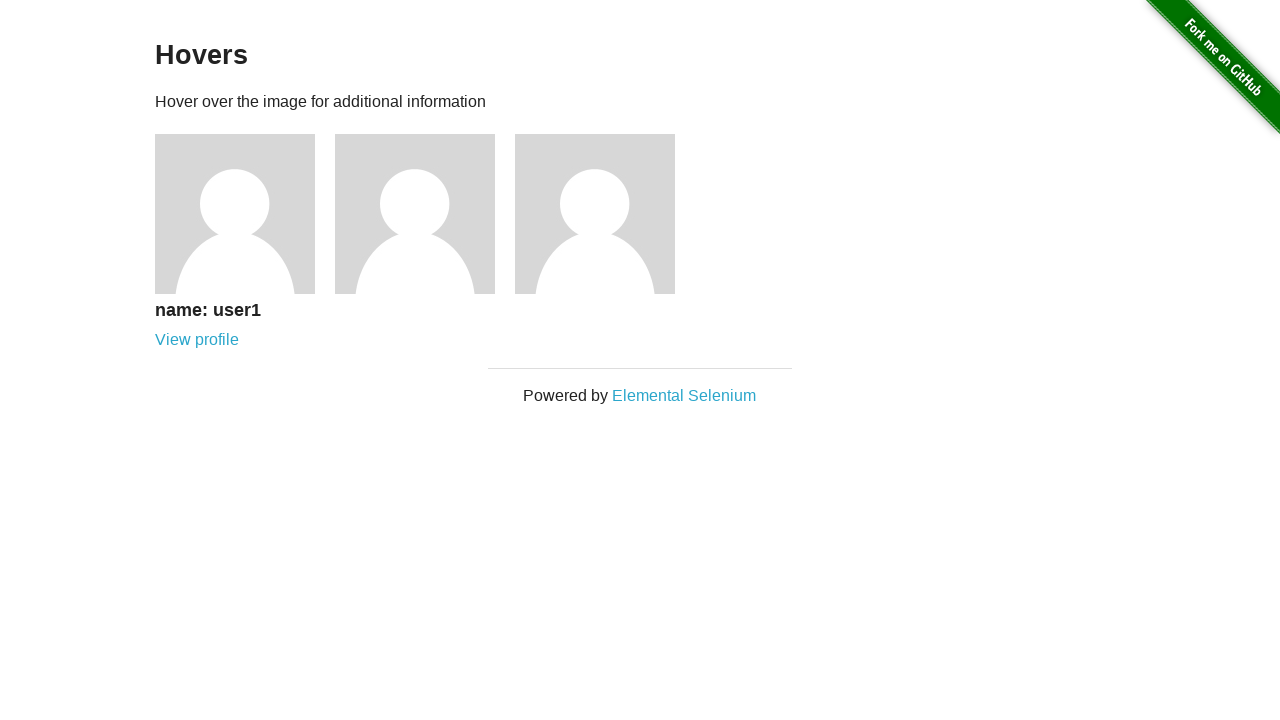

Verified that caption is visible after hovering
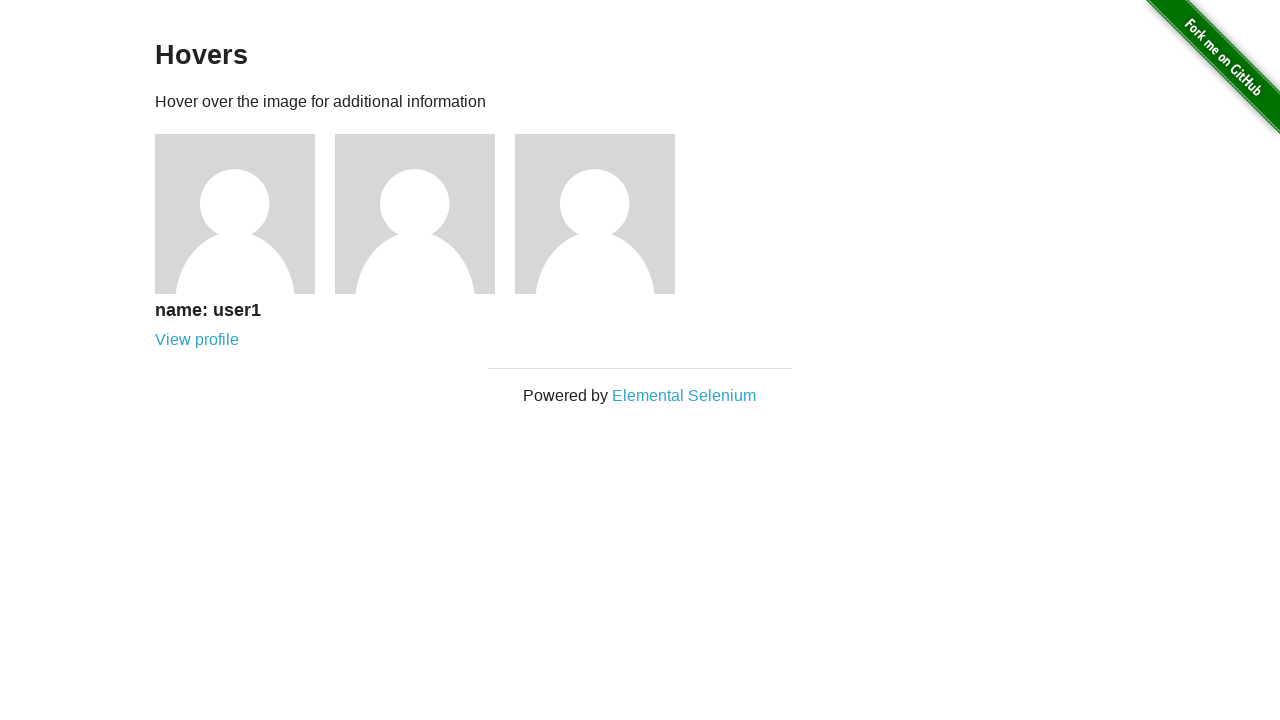

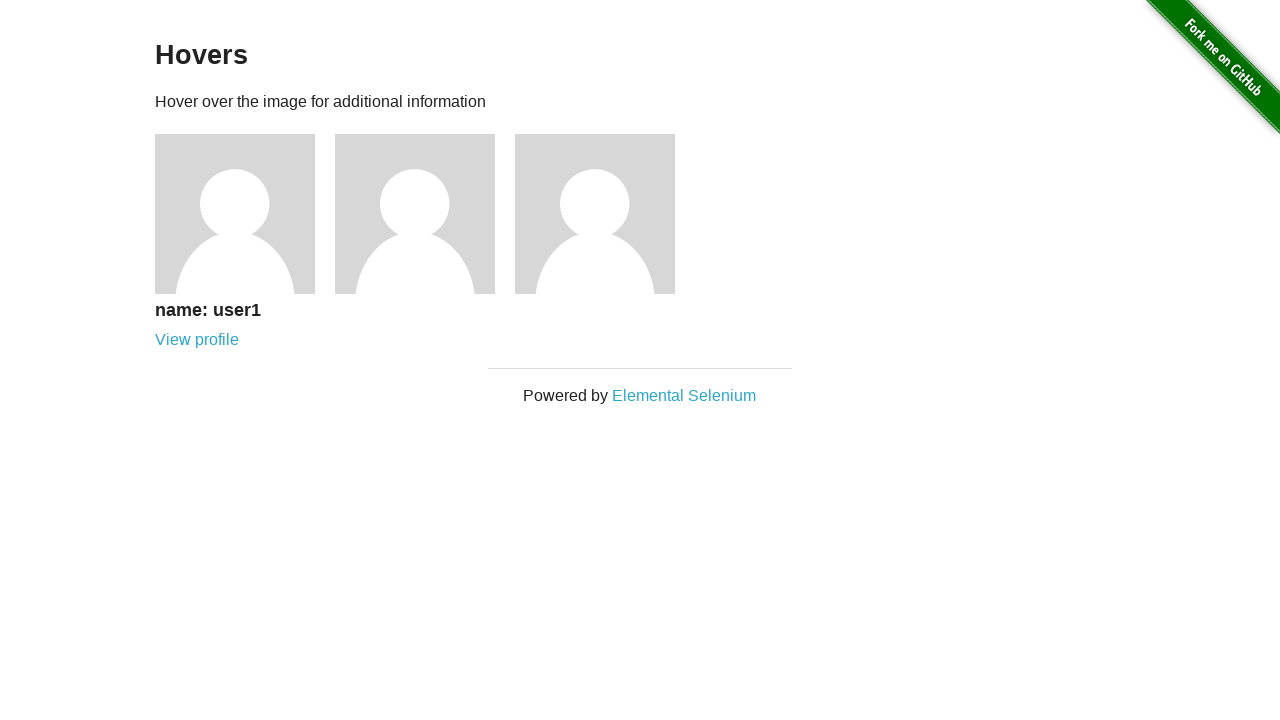